Navigates to CoinMarketCap and scrolls to load cryptocurrency data

Starting URL: https://coinmarketcap.com/ko/

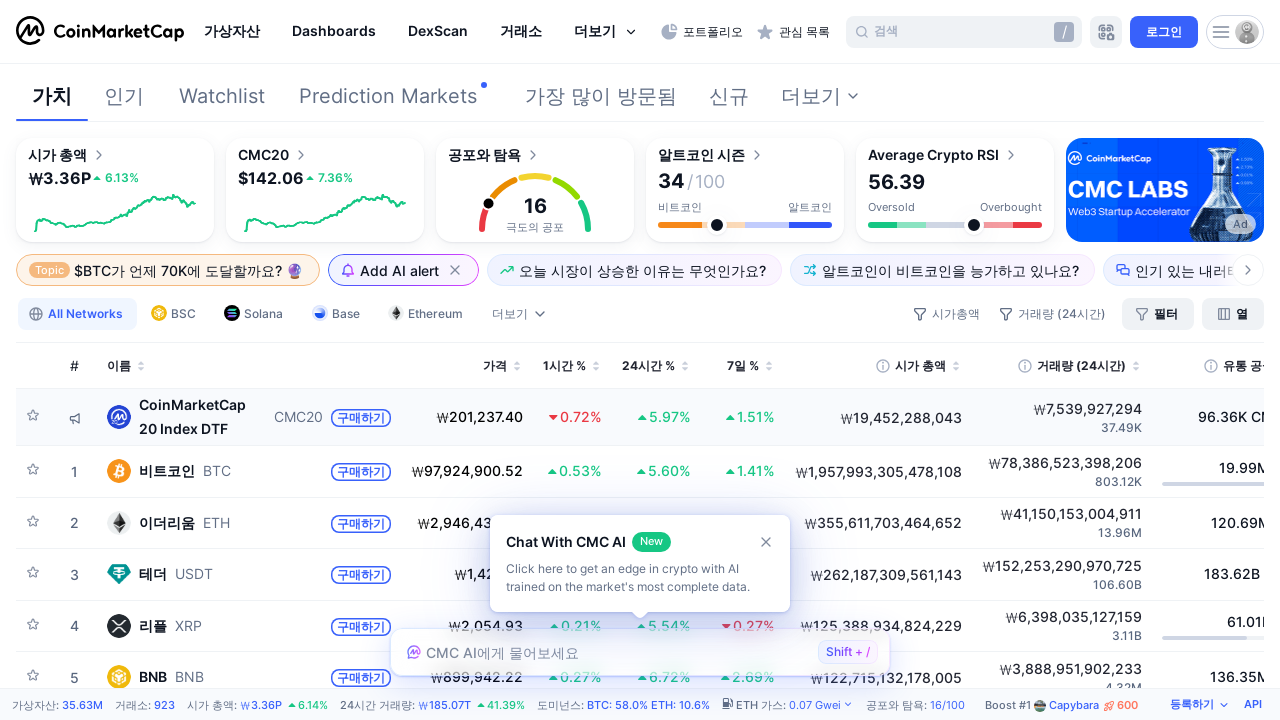

Waited 3 seconds for CoinMarketCap page to load
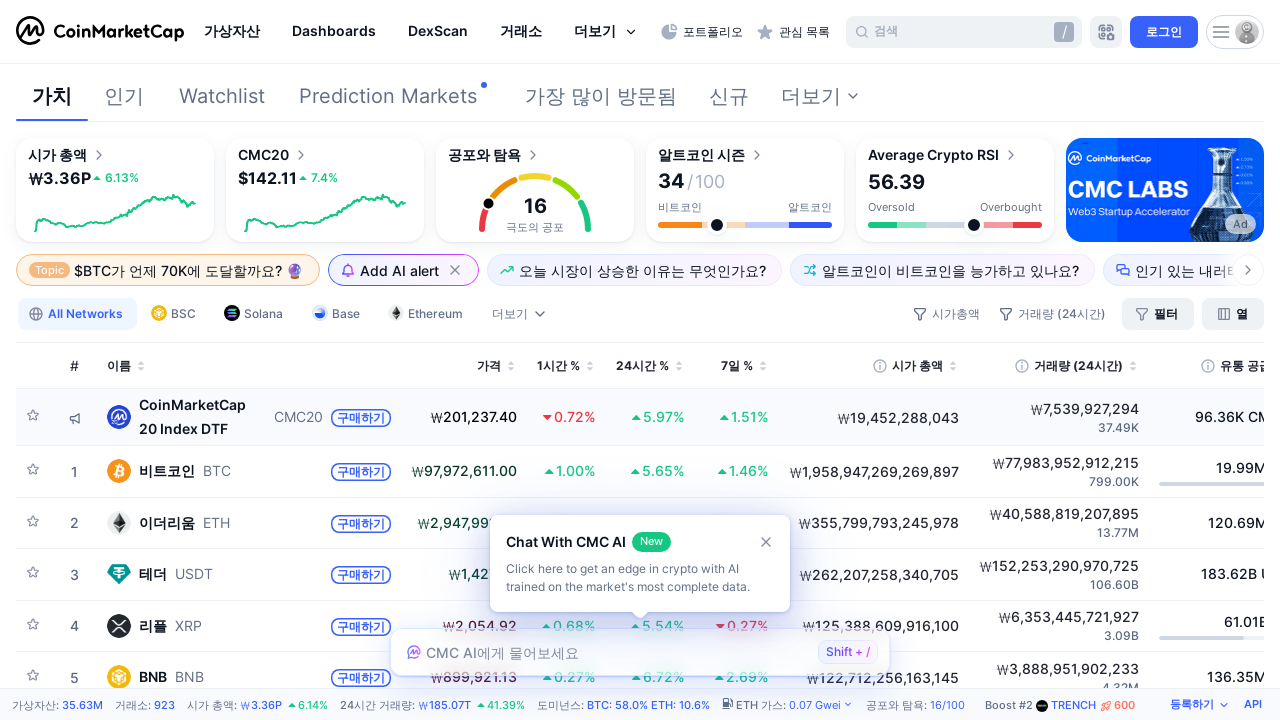

Cryptocurrency data table loaded
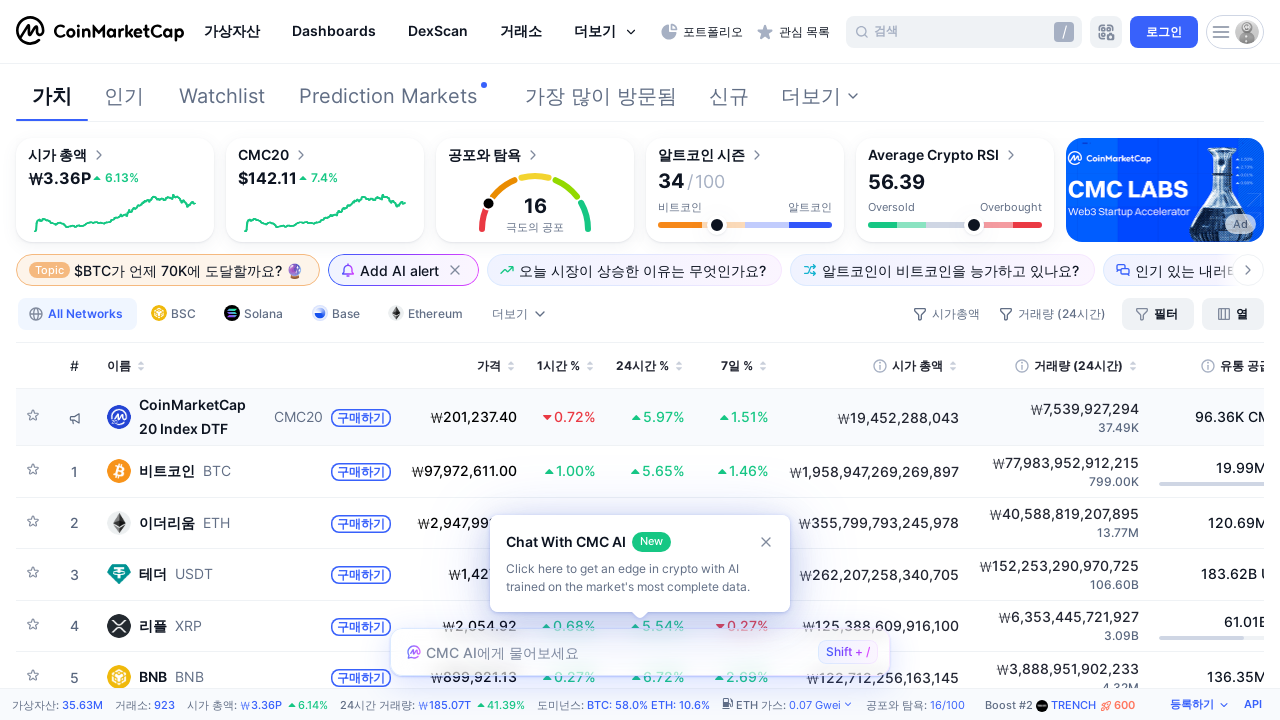

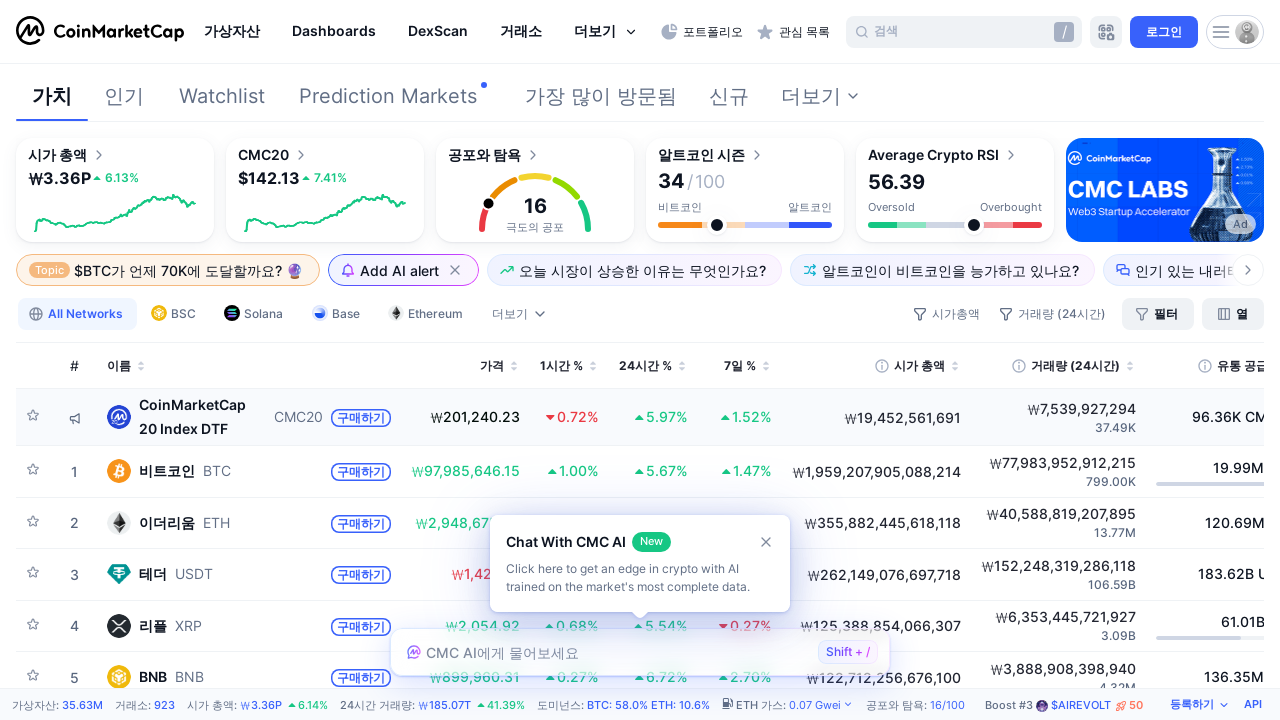